Tests window handling by opening a new window, switching between parent and child windows, and verifying content in each window

Starting URL: https://the-internet.herokuapp.com/windows

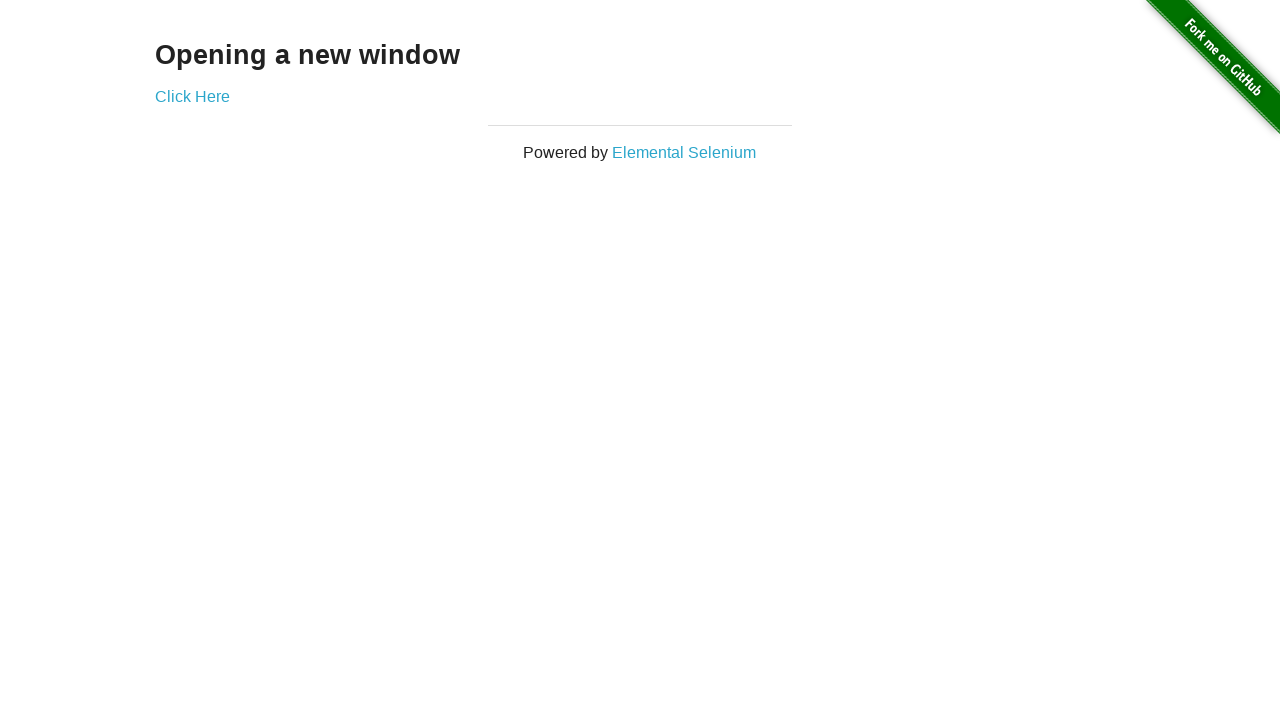

Clicked link to open new window and captured new page at (192, 96) on a[href='/windows/new']
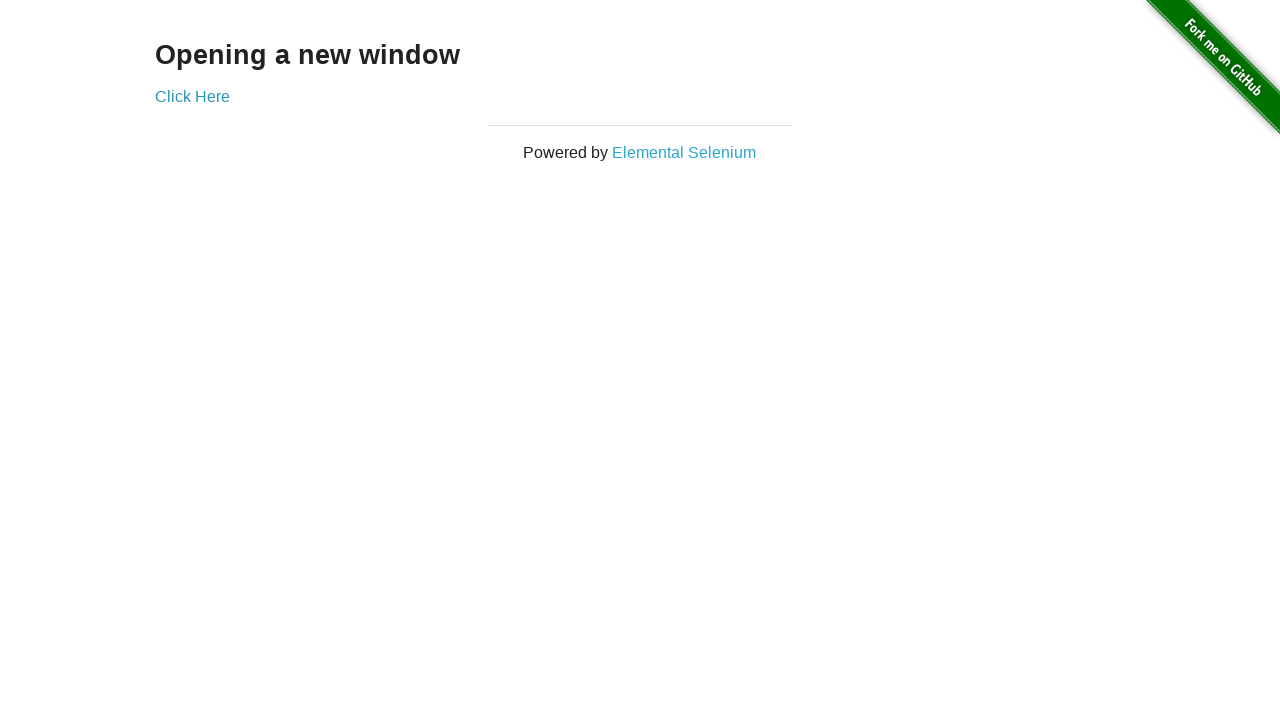

Retrieved text from new window: '
  New Window
'
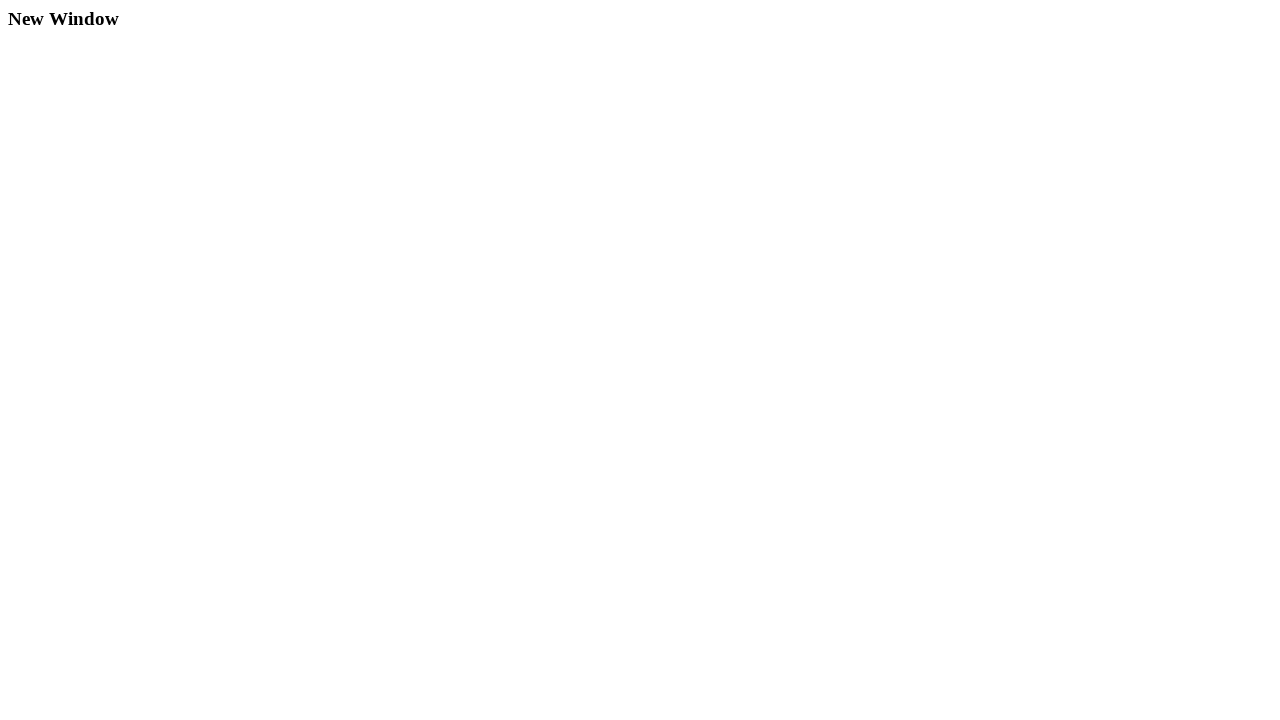

Retrieved text from original window: 'Opening a new window'
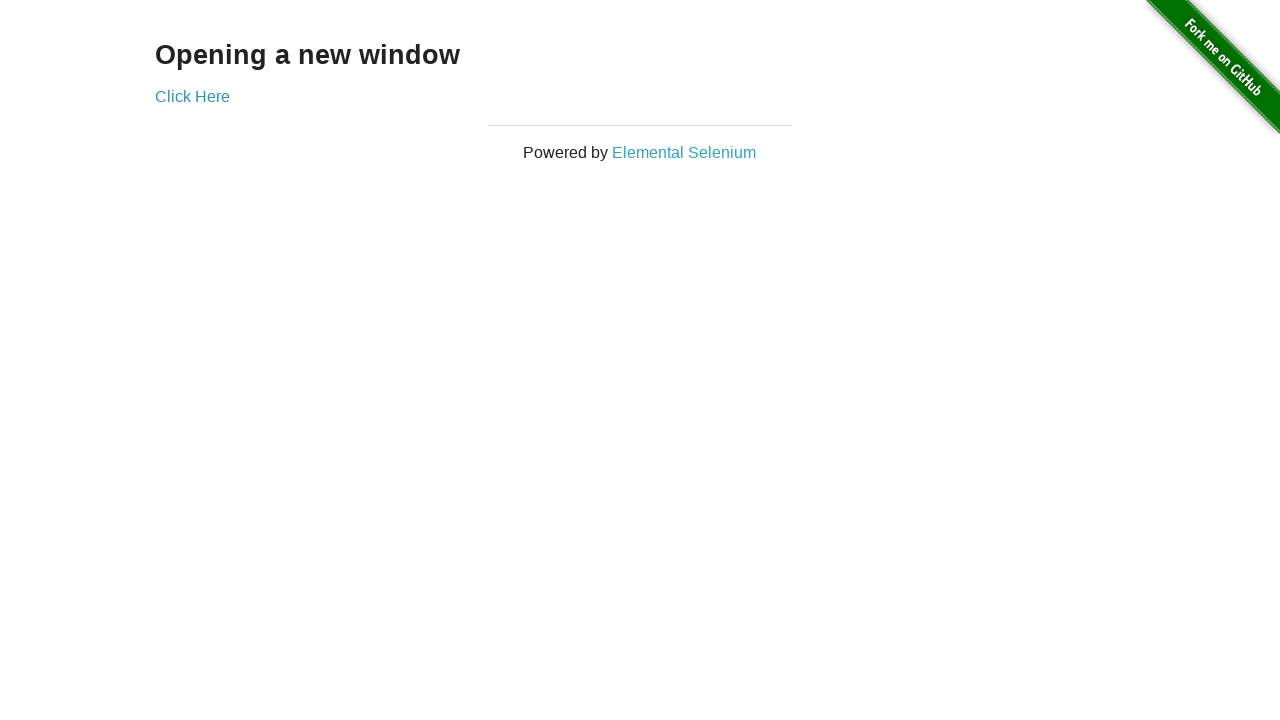

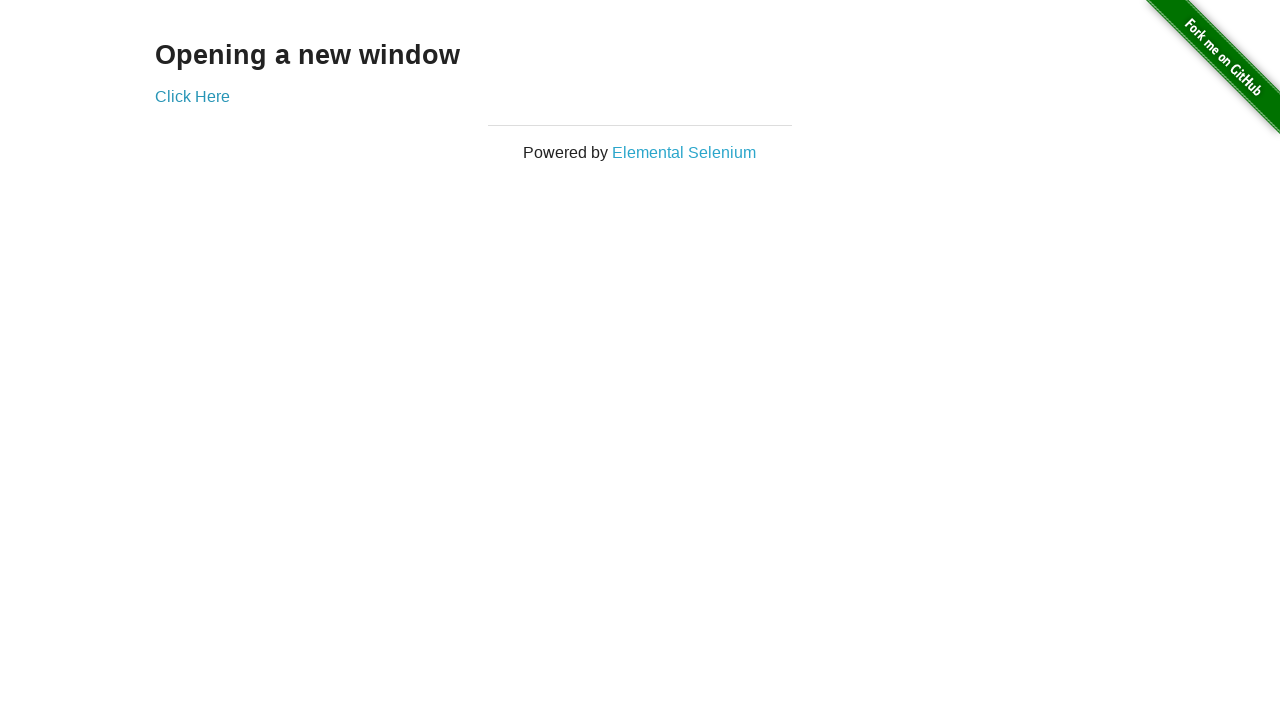